Tests window switching functionality by clicking a link that opens a new window, switching to it, reading text, and switching back

Starting URL: https://the-internet.herokuapp.com/windows

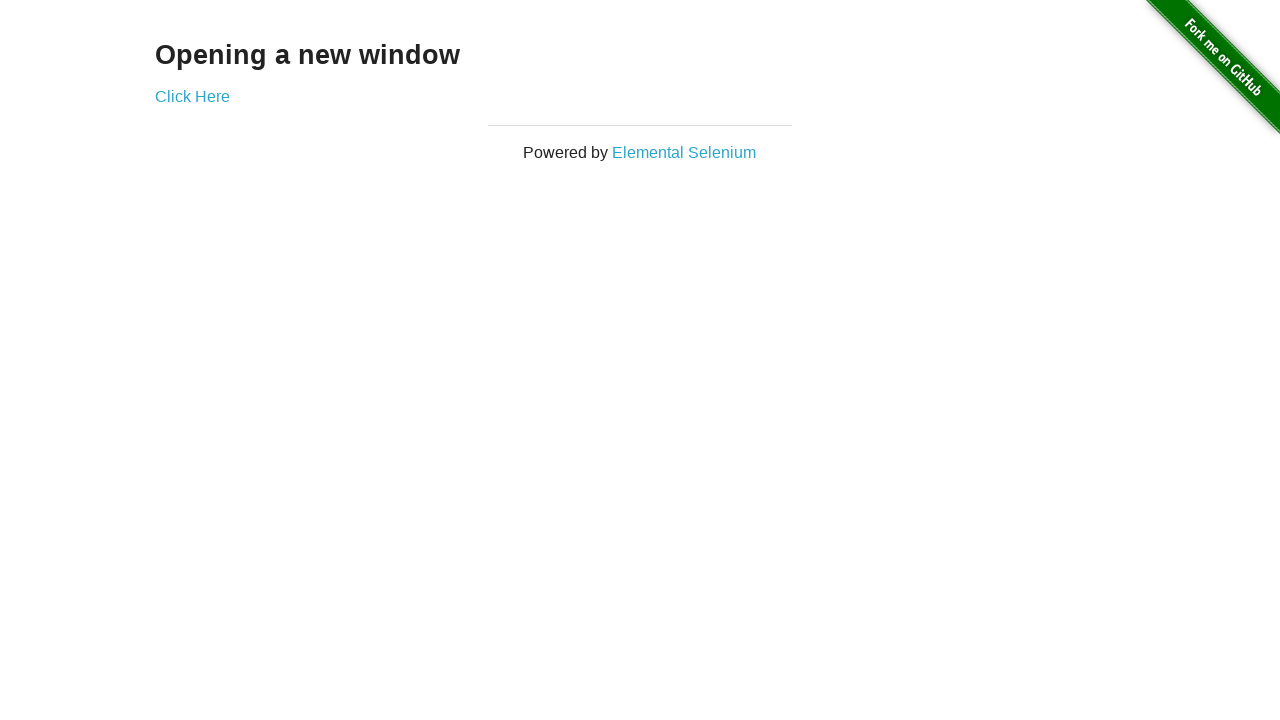

Clicked 'Click Here' link to open first new window at (192, 96) on xpath=//a[text()='Click Here']
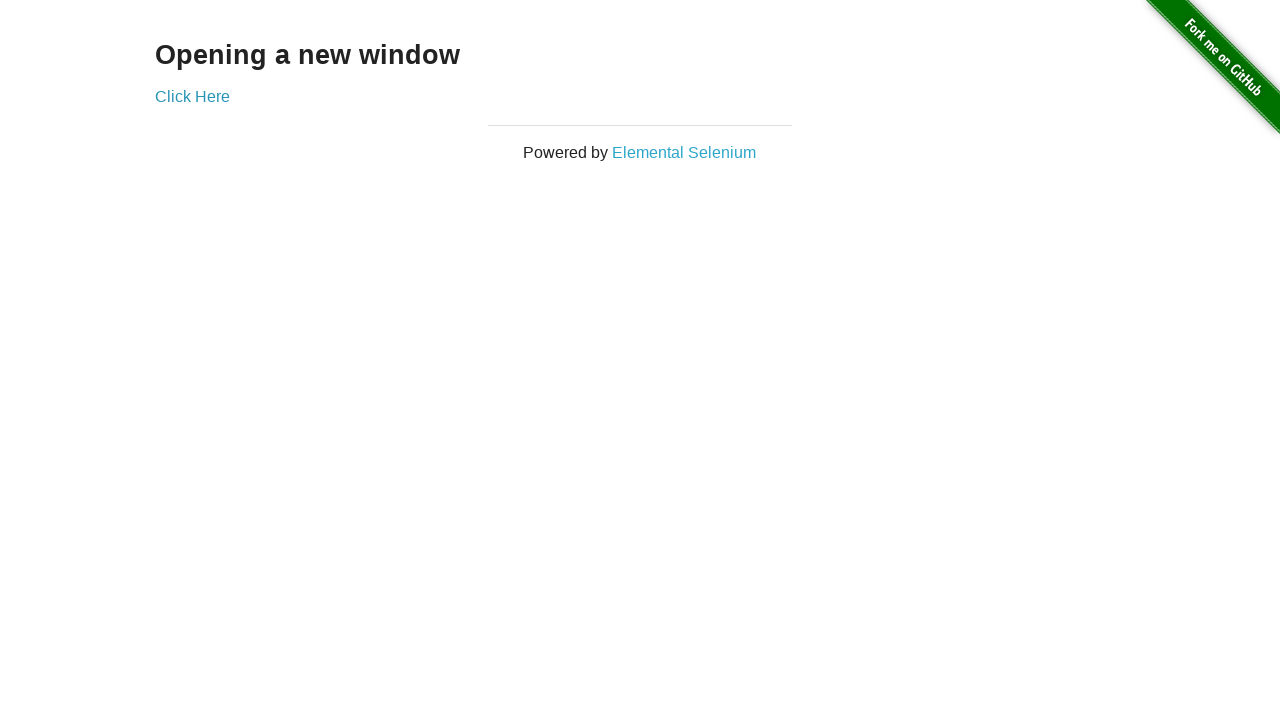

Clicked 'Click Here' link to open second new window at (192, 96) on xpath=//a[text()='Click Here']
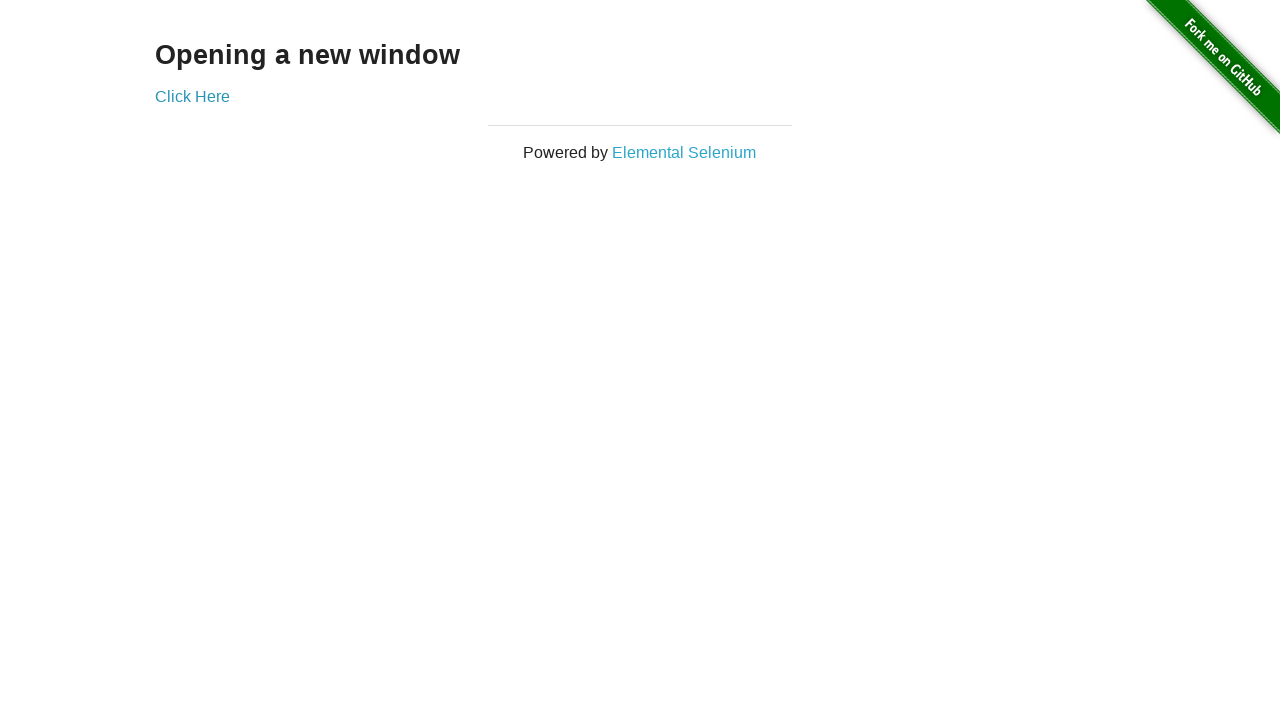

Retrieved all open pages from context
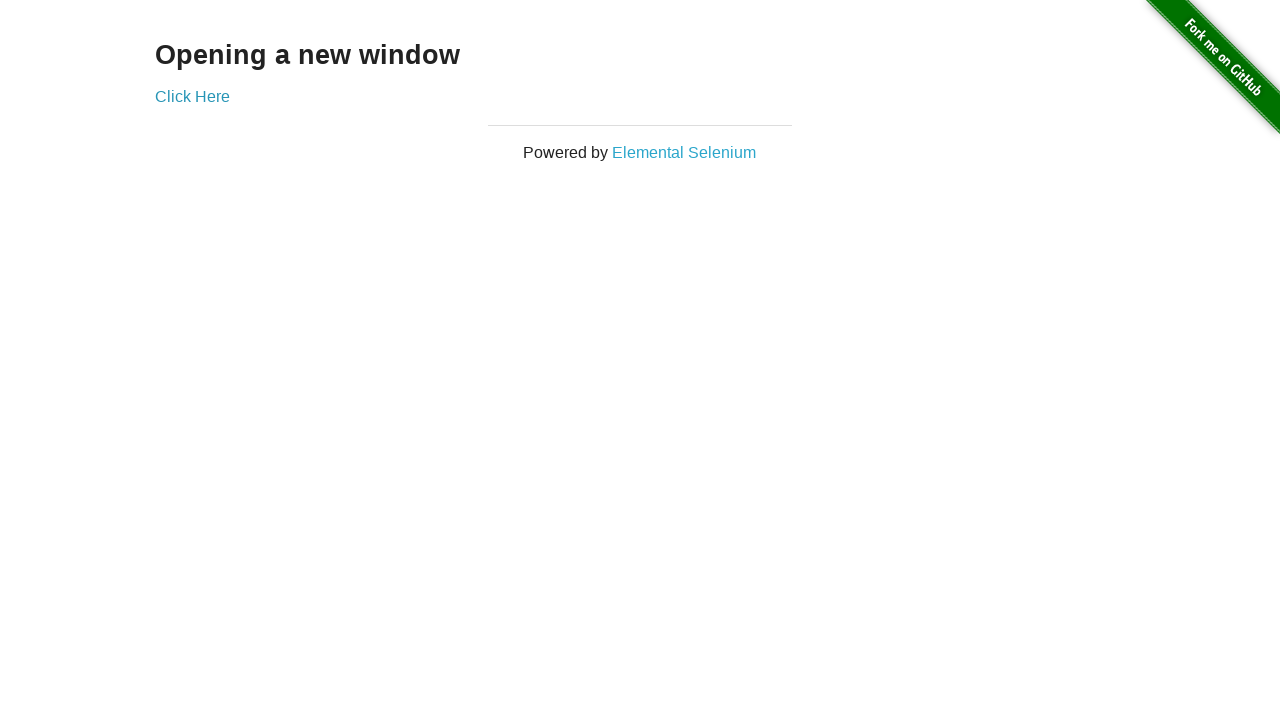

Switched to the last opened window
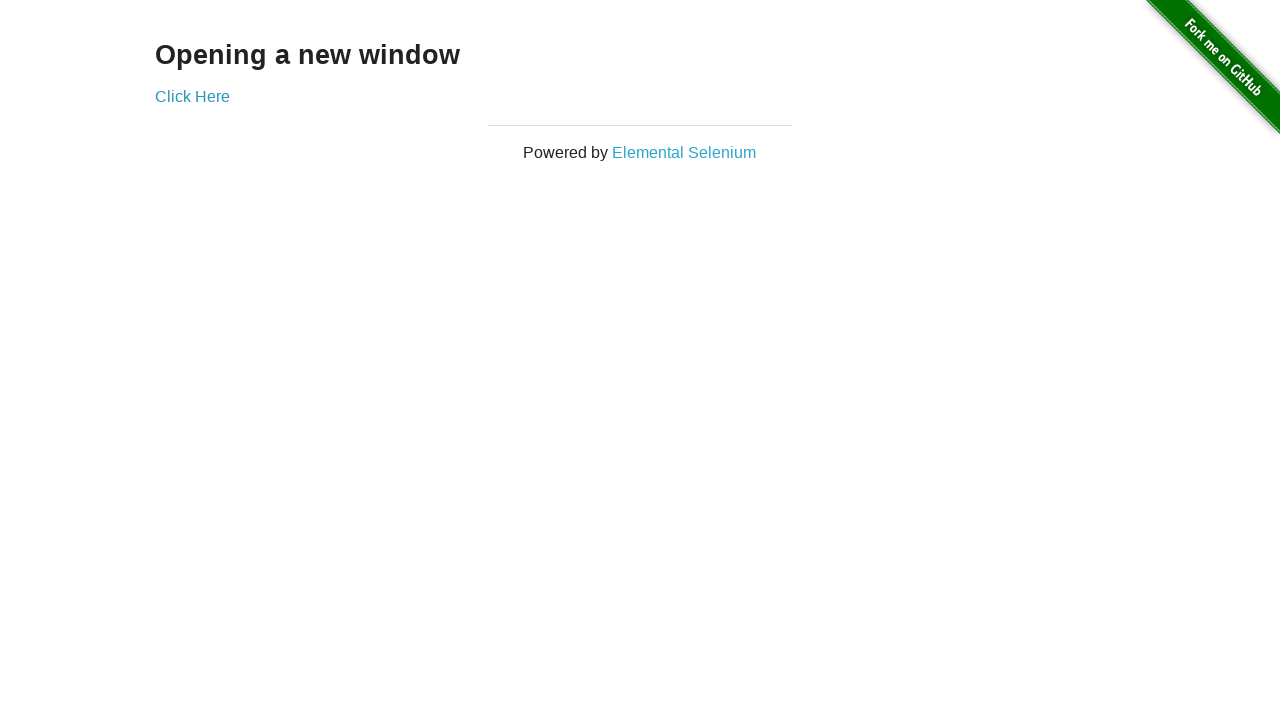

New window content loaded - 'New Window' heading found
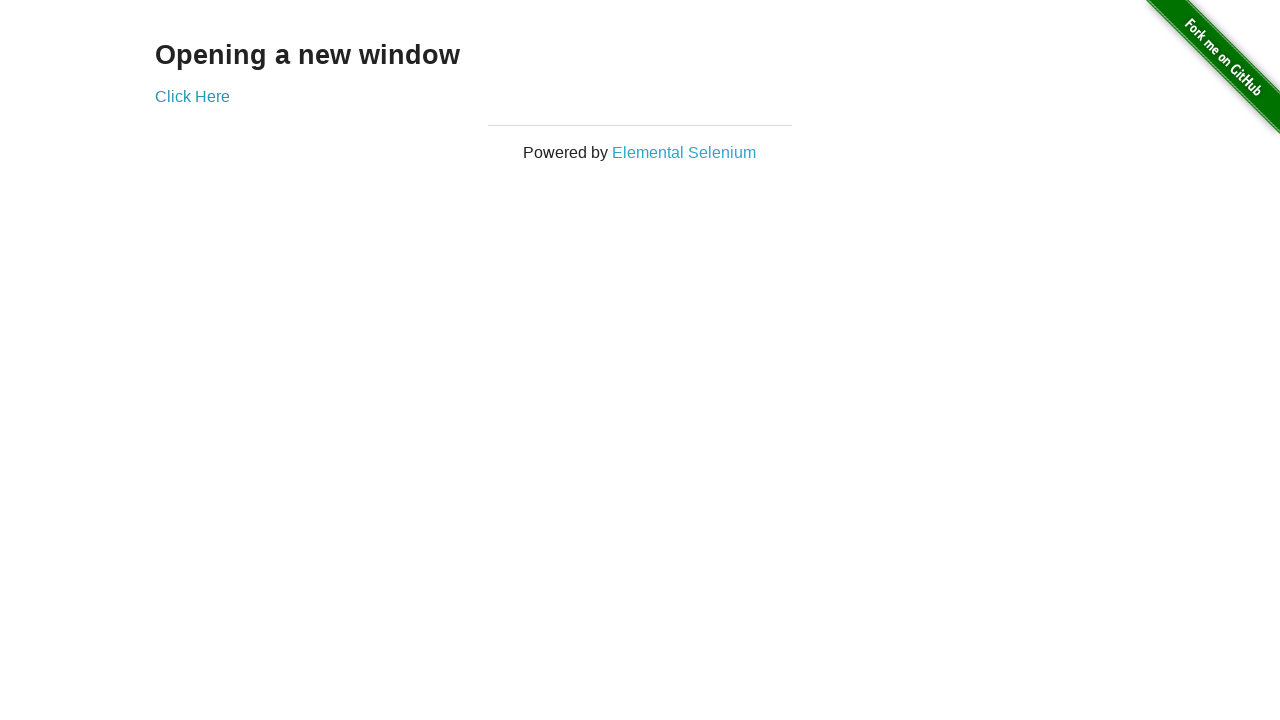

Retrieved text content from 'New Window' heading in new window
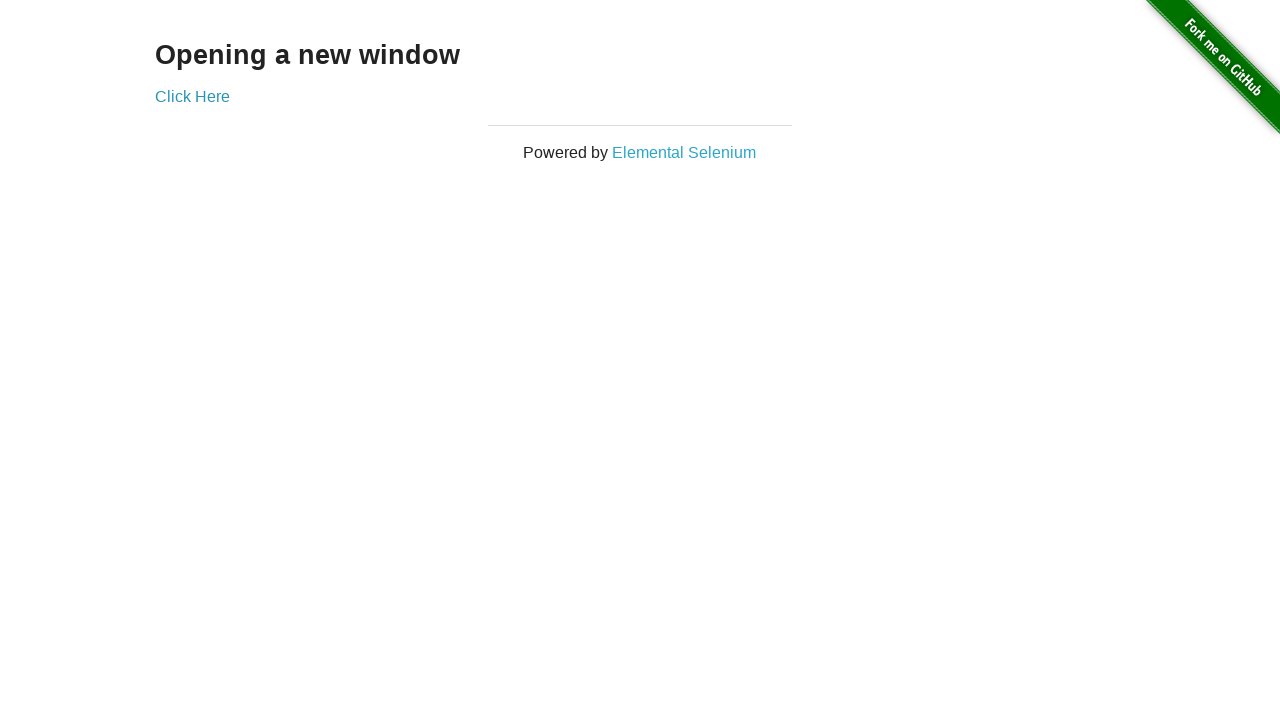

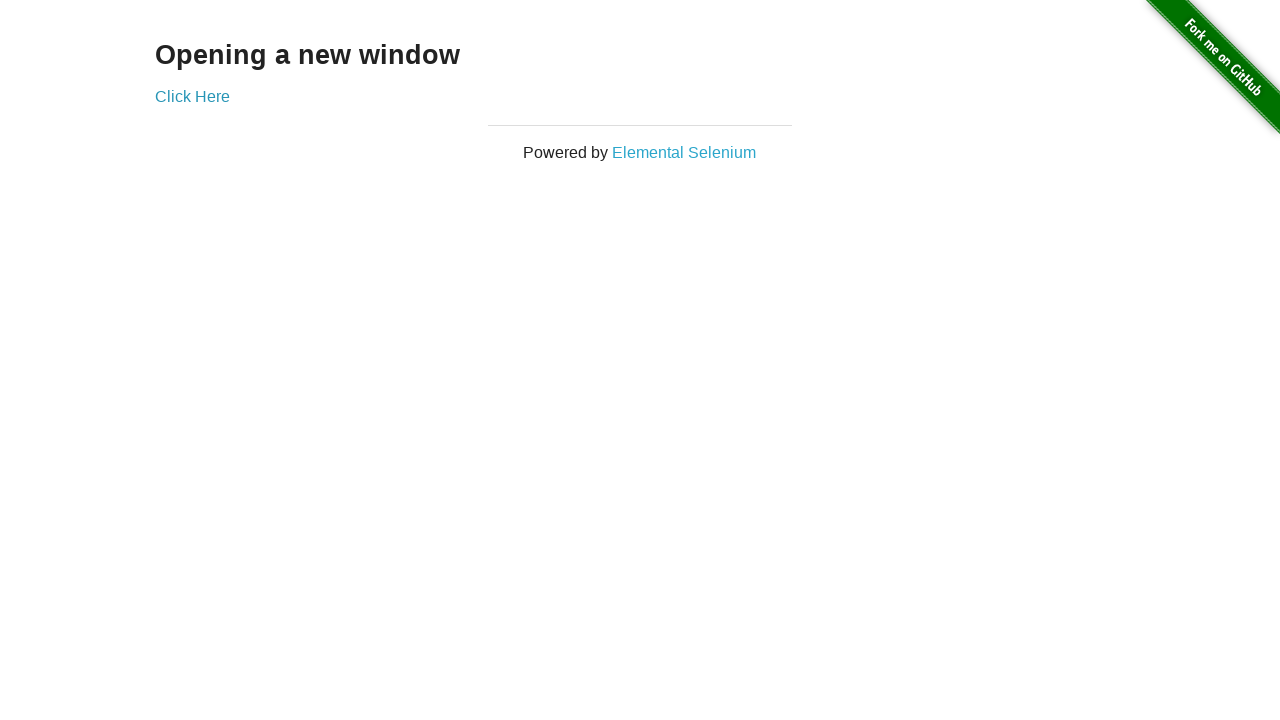